Tests that other controls are hidden when editing a todo item

Starting URL: https://demo.playwright.dev/todomvc

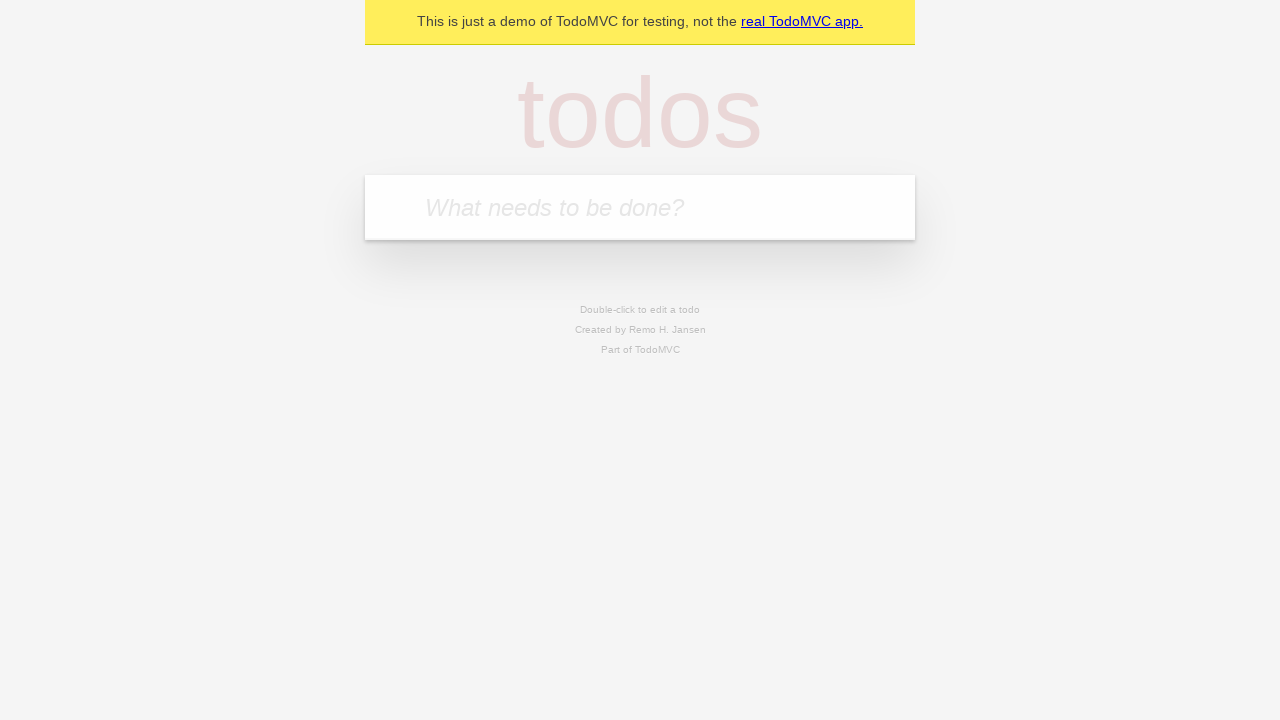

Filled first todo input with 'buy some cheese' on .new-todo
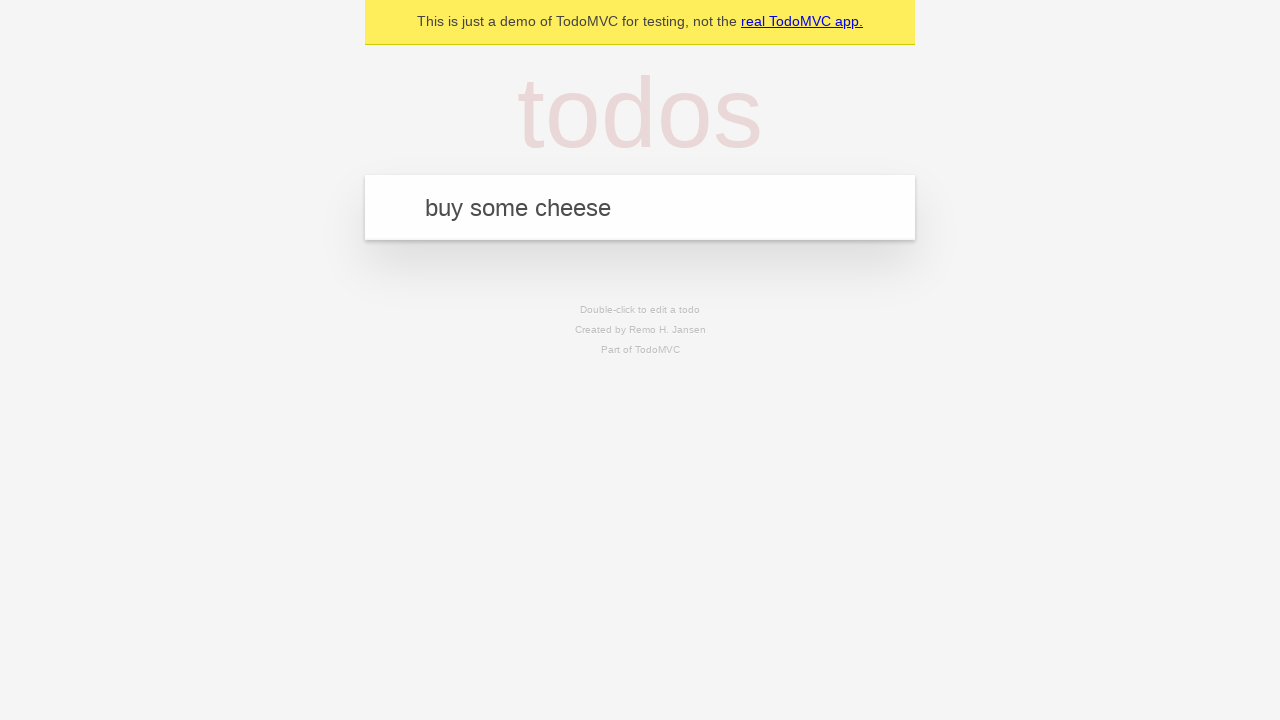

Pressed Enter to create first todo on .new-todo
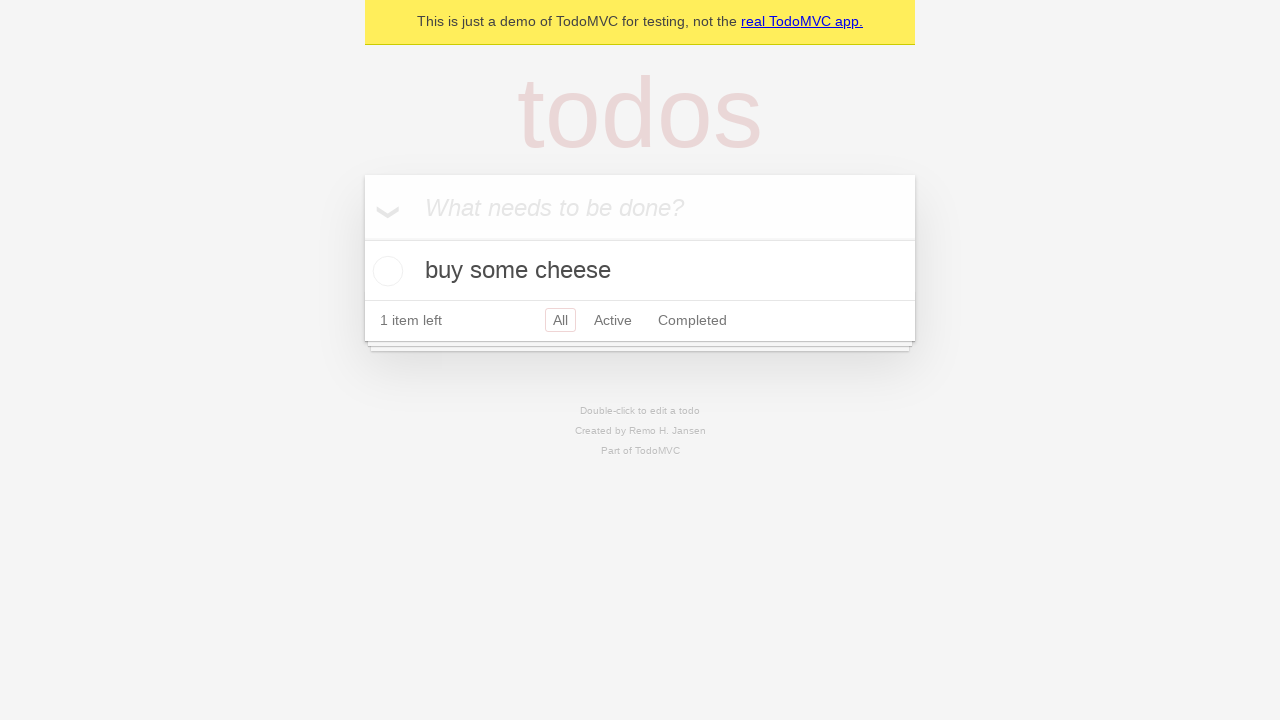

Filled second todo input with 'feed the cat' on .new-todo
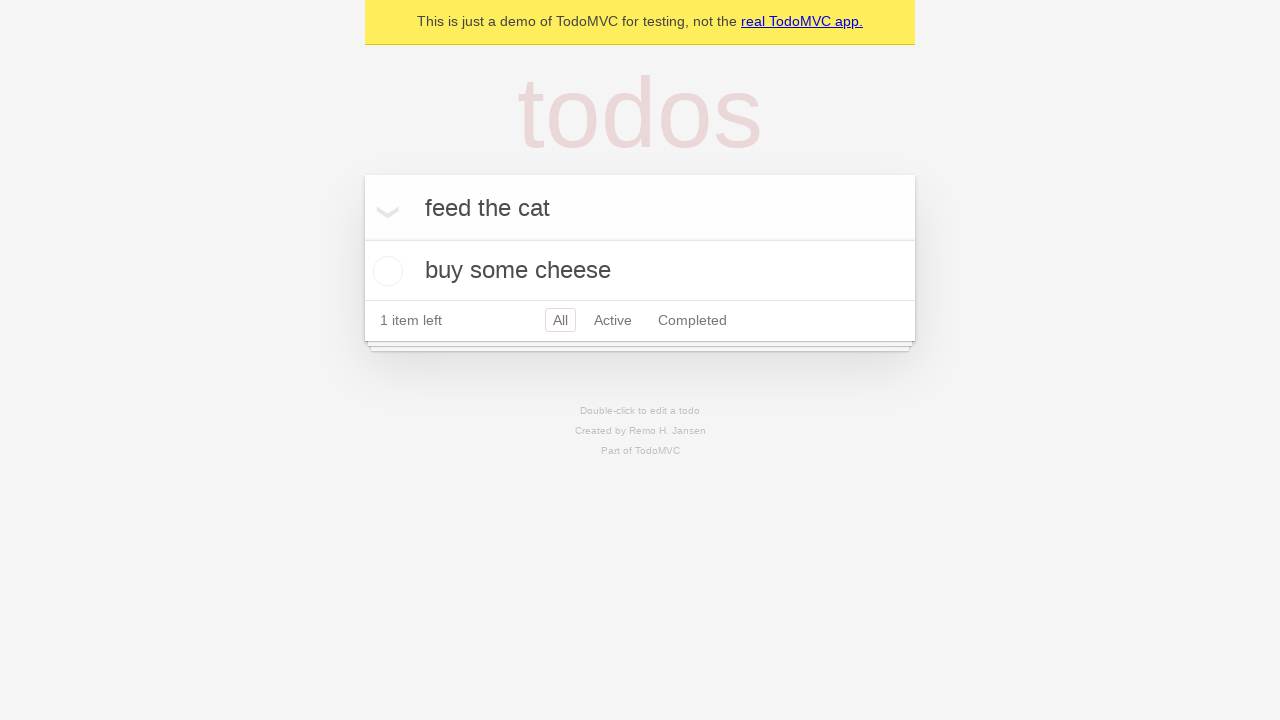

Pressed Enter to create second todo on .new-todo
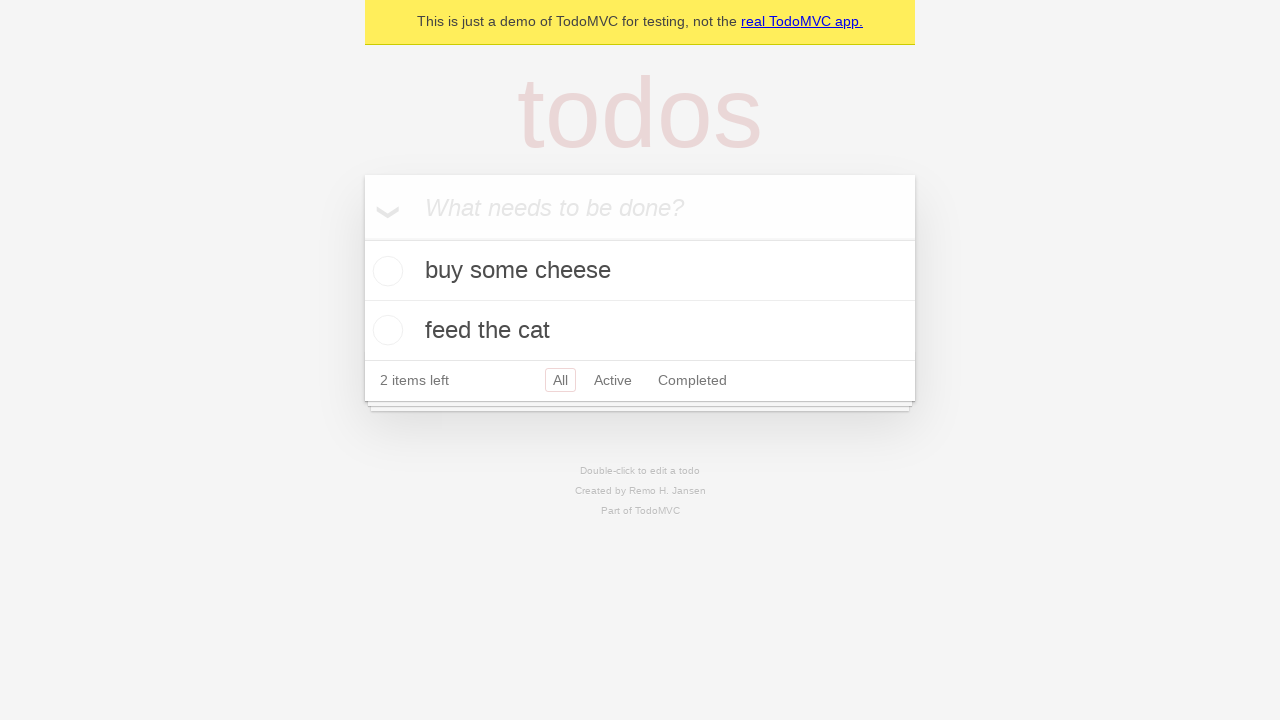

Filled third todo input with 'book a doctors appointment' on .new-todo
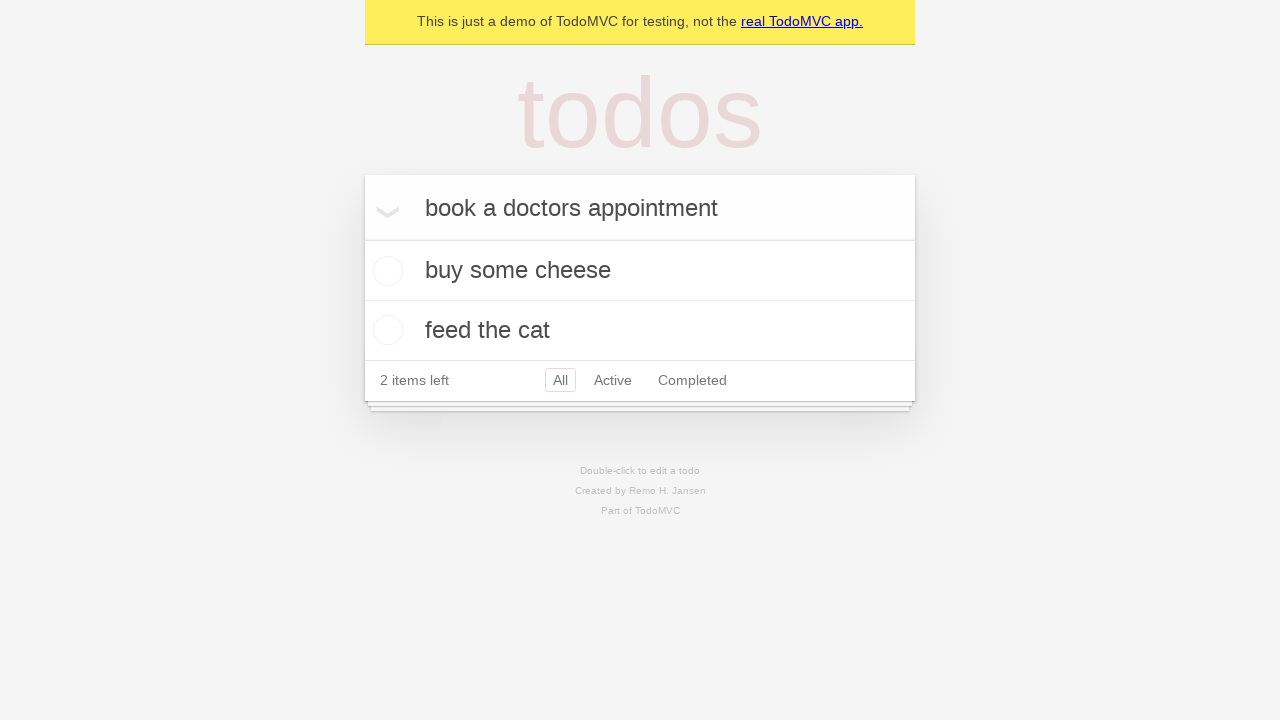

Pressed Enter to create third todo on .new-todo
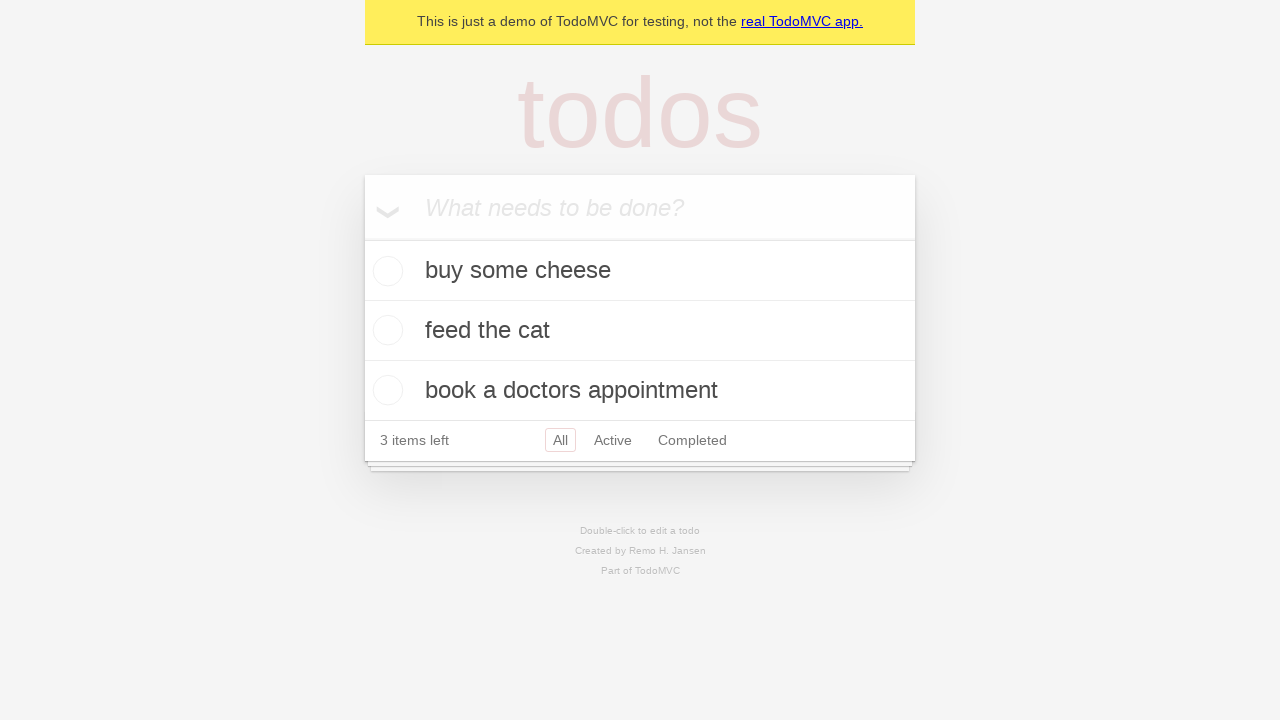

All three todo items loaded
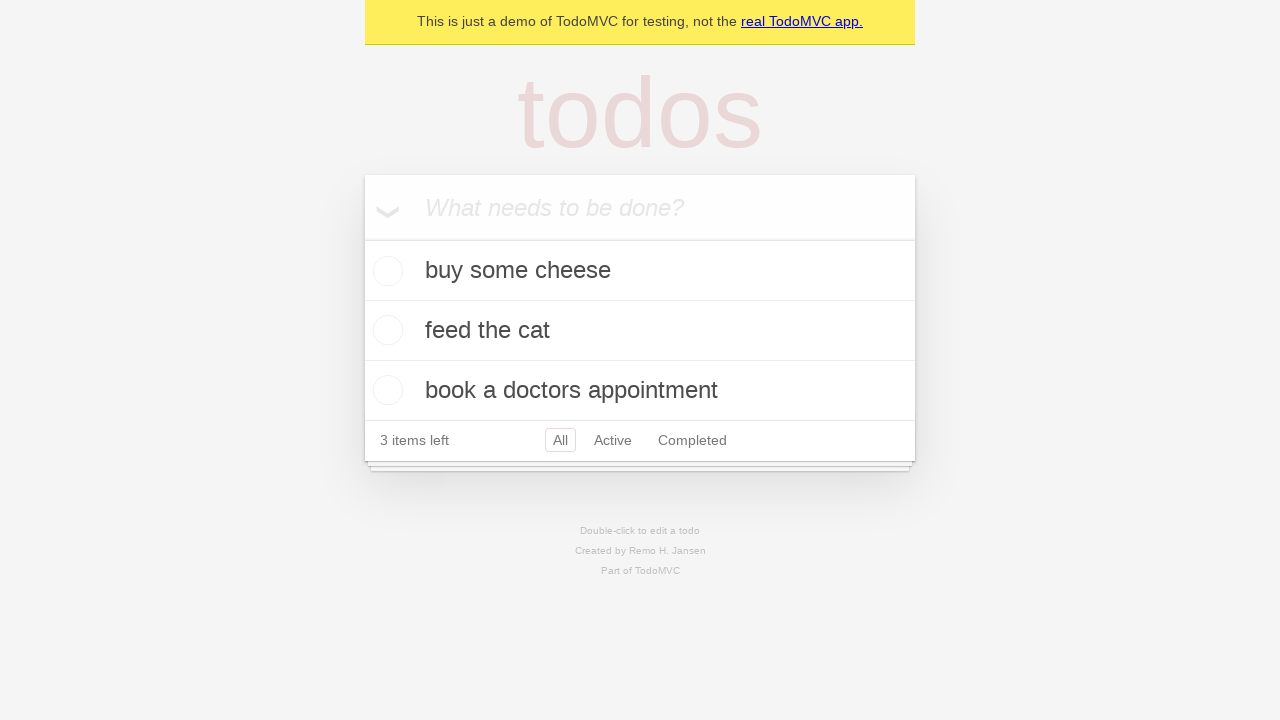

Double-clicked second todo item to enter edit mode at (640, 331) on .todo-list li >> nth=1
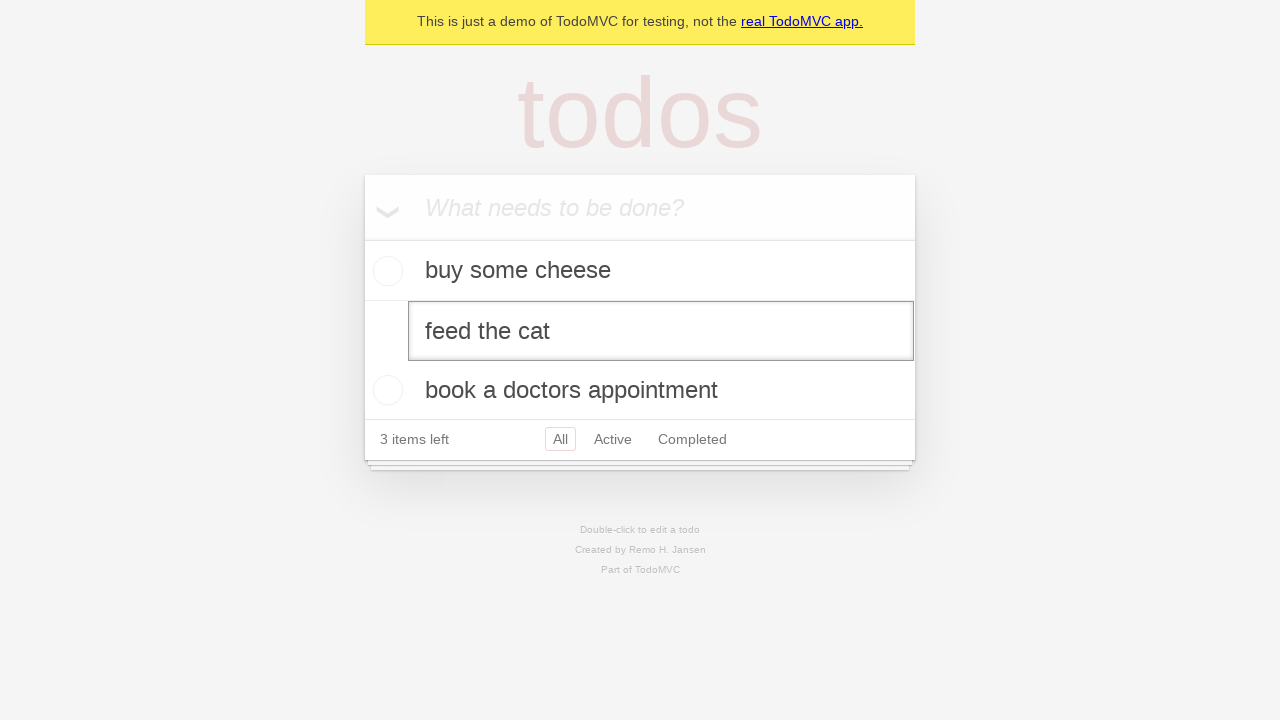

Second todo item entered editing mode and other controls are hidden
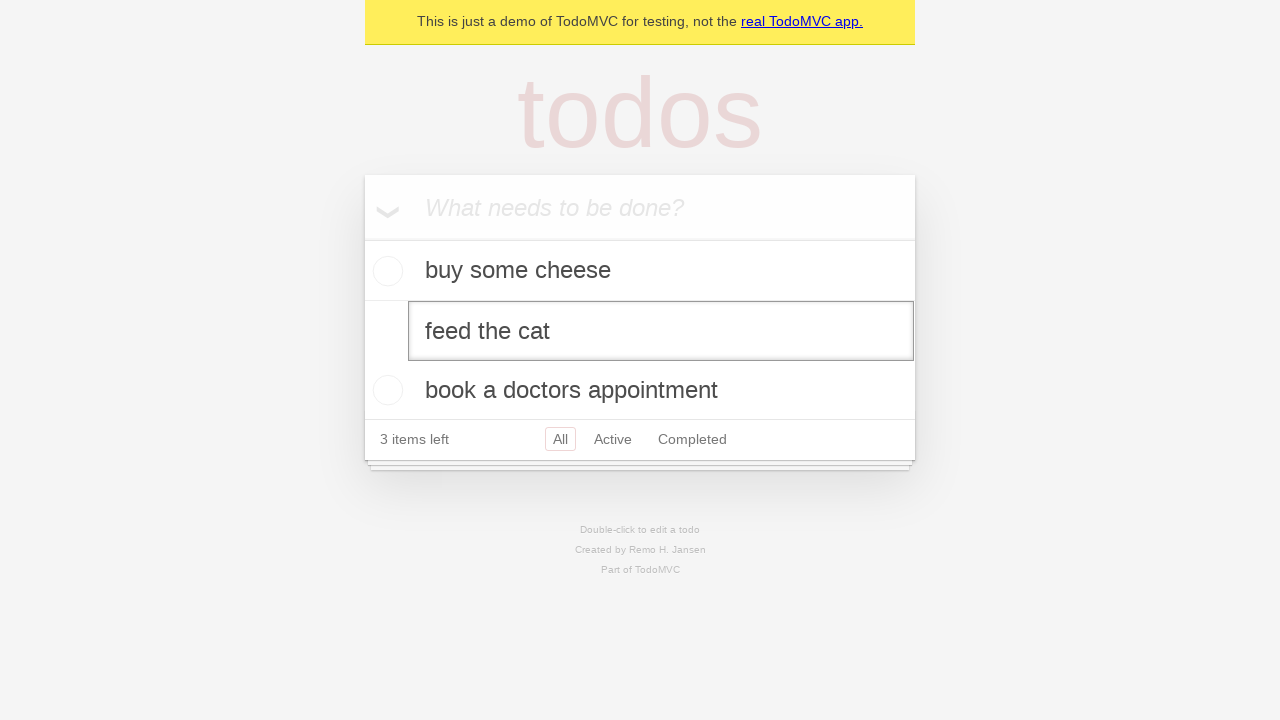

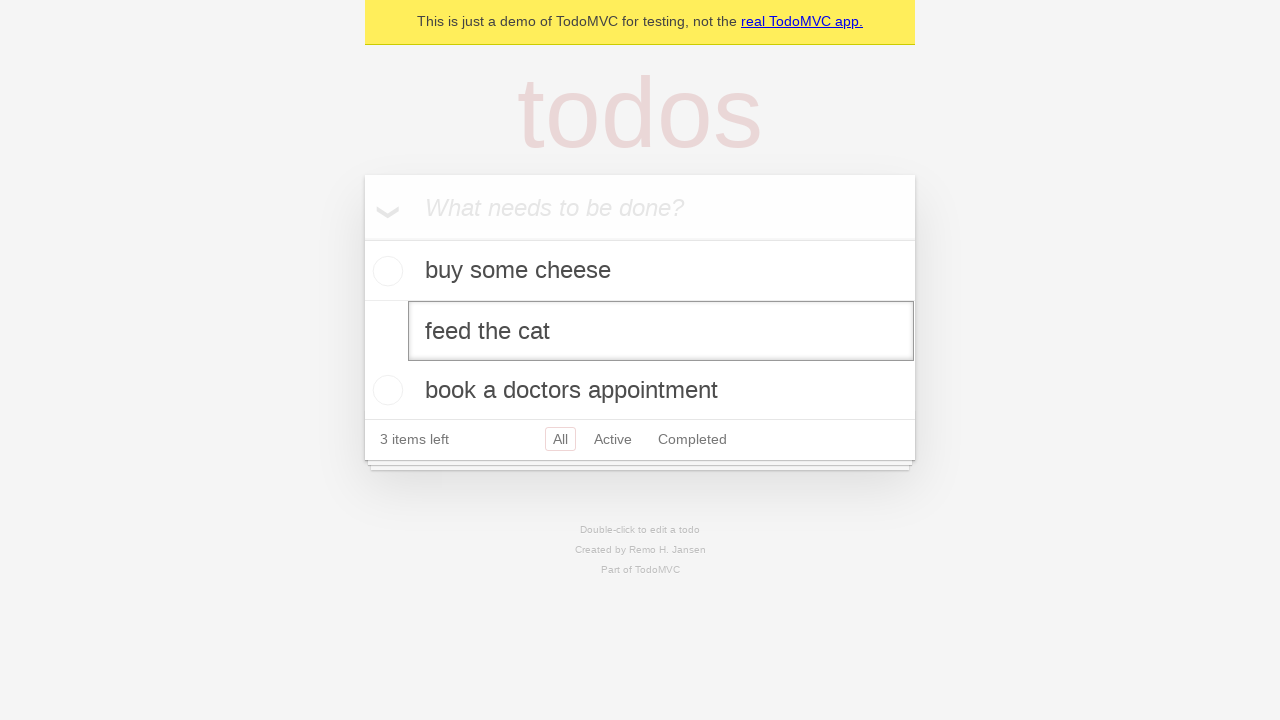